Tests a web form by entering text into a text box and submitting the form, then verifying the success message is displayed

Starting URL: https://www.selenium.dev/selenium/web/web-form.html

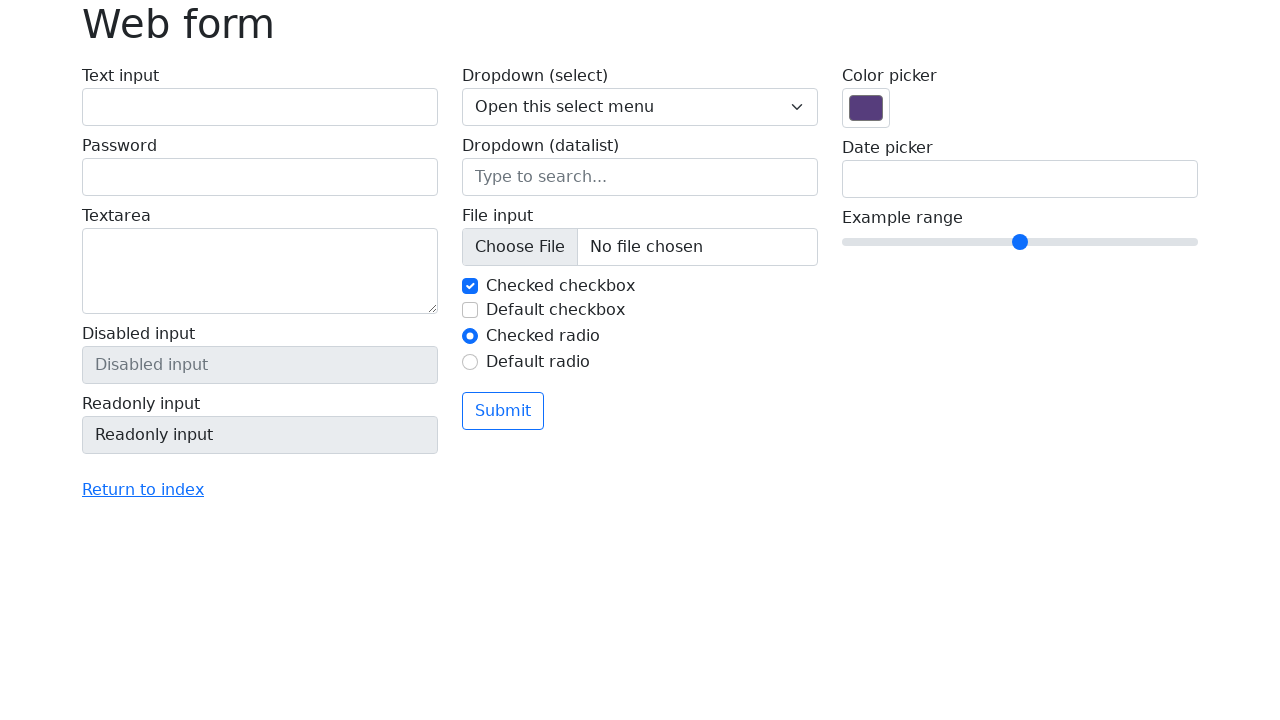

Filled text box with 'Selenium' on input[name='my-text']
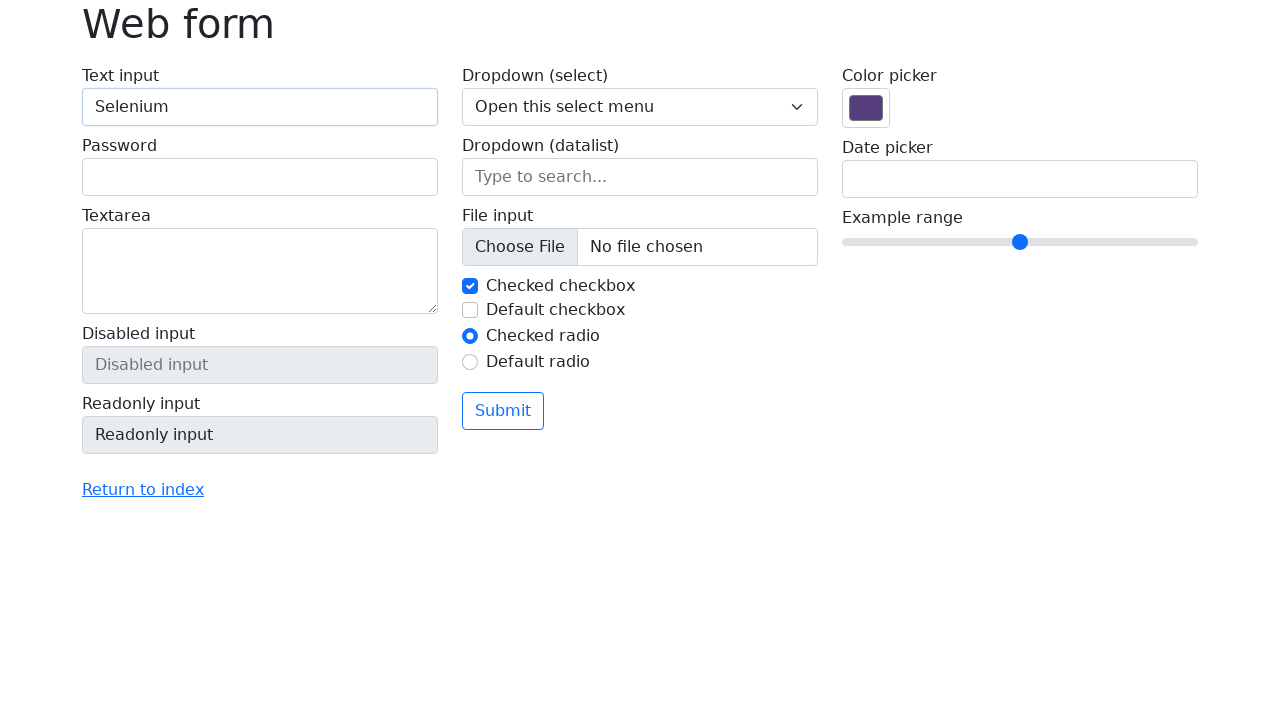

Clicked submit button at (503, 411) on button
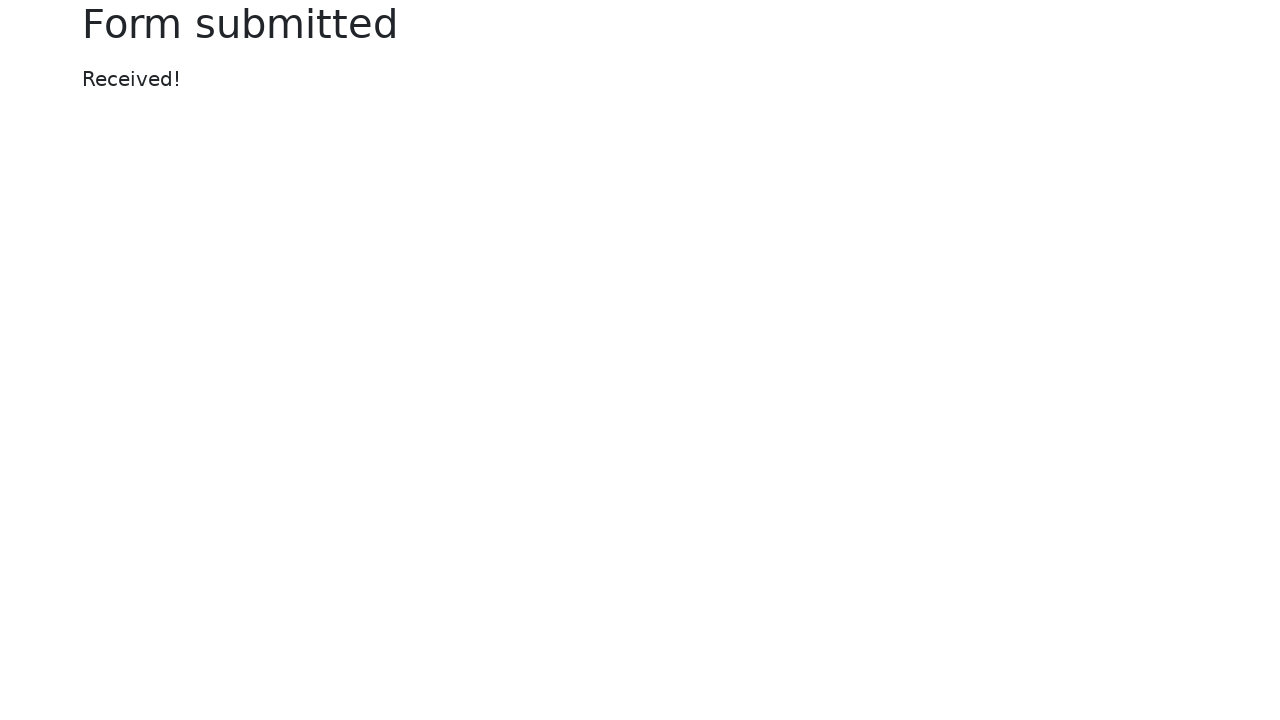

Success message displayed
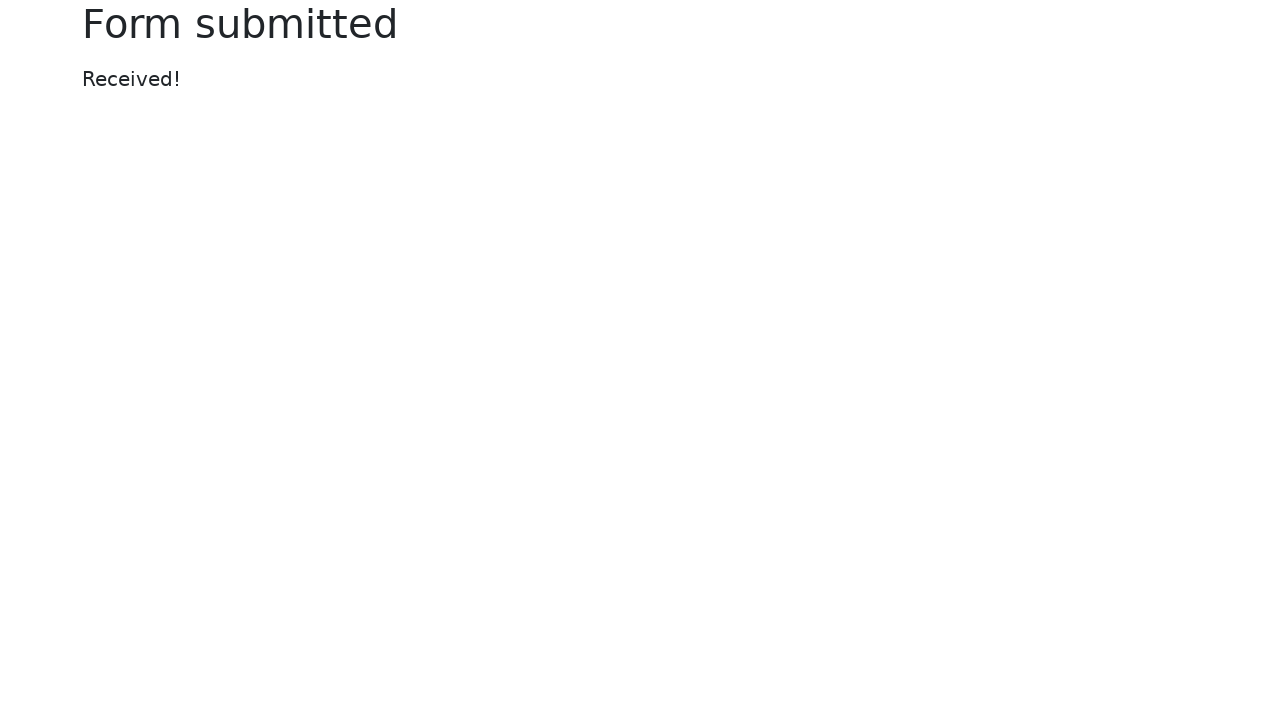

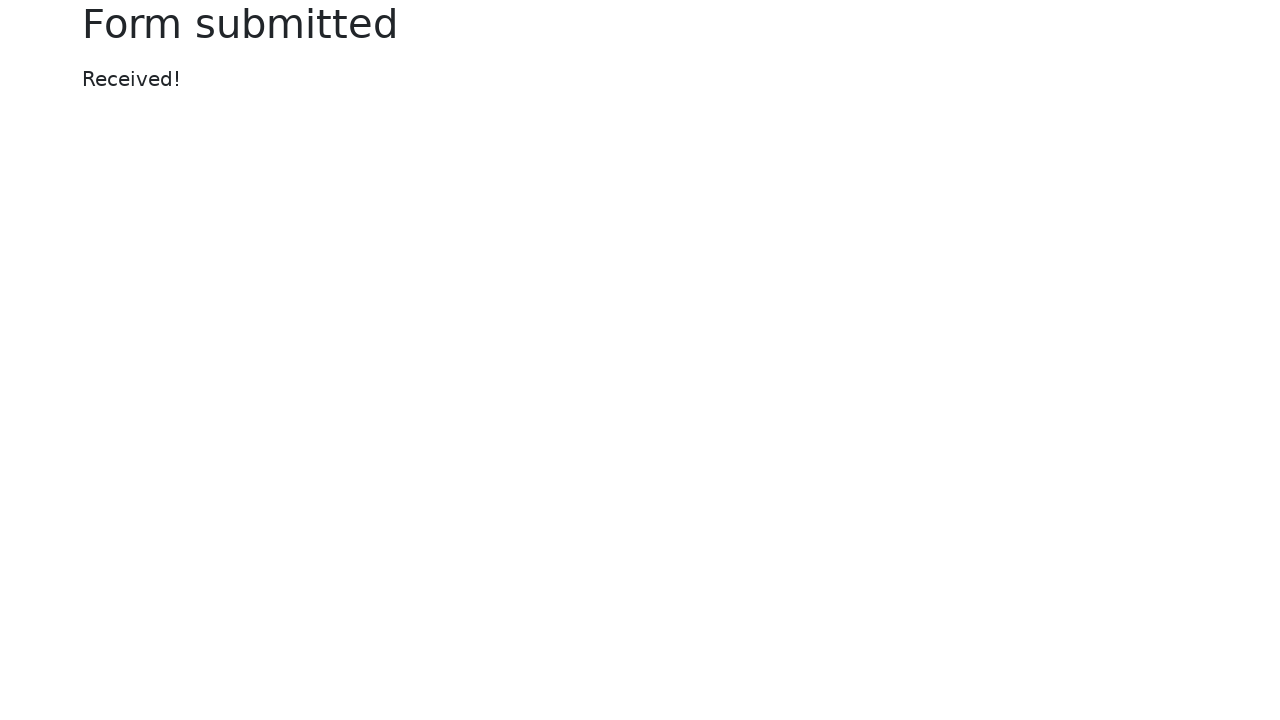